Clicks on the Web Login link in the footer section and verifies navigation

Starting URL: https://www.grptalk.com

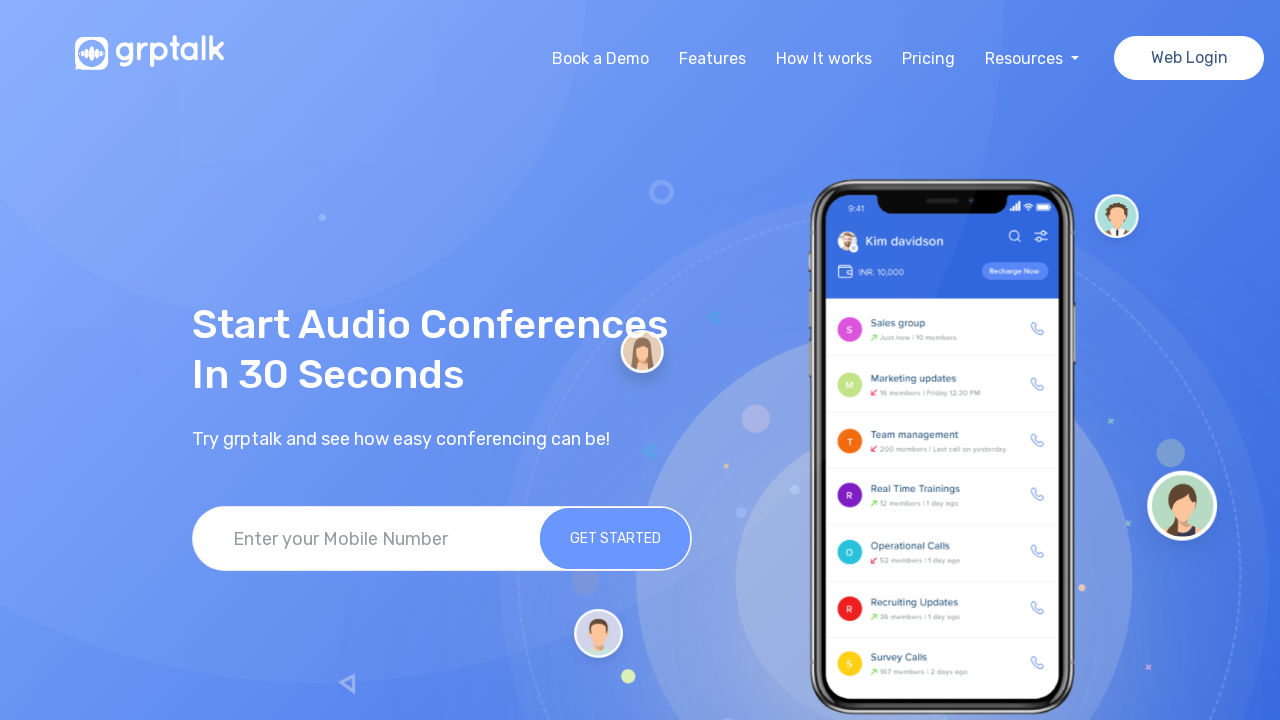

Navigated to https://www.grptalk.com
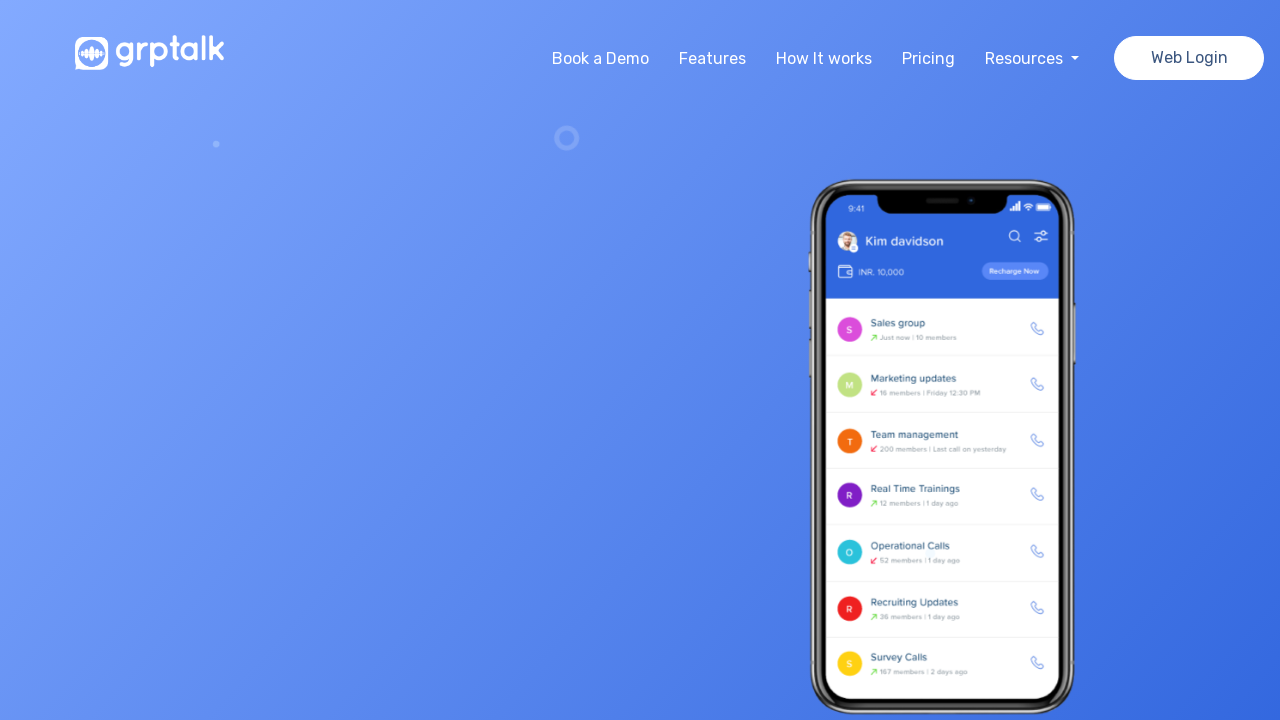

Clicked on Web Login link in footer section at (821, 610) on footer >> text=Web Login
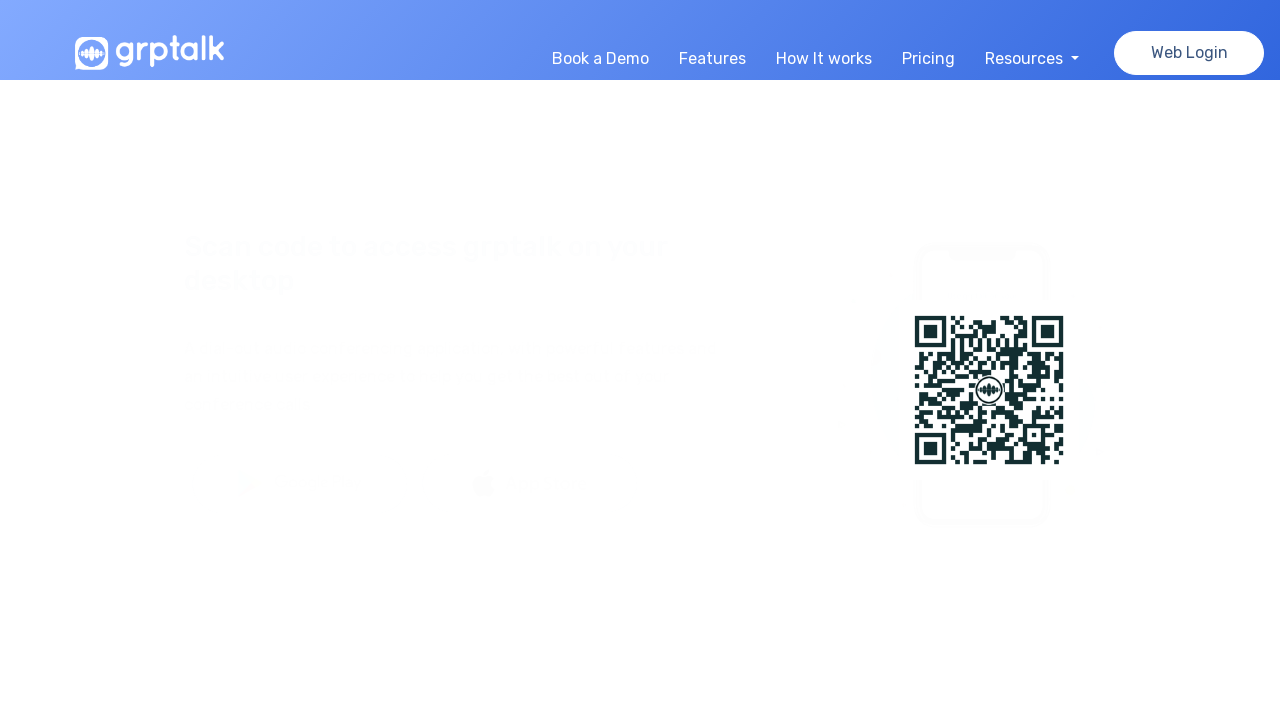

Web Login page loaded and navigation completed
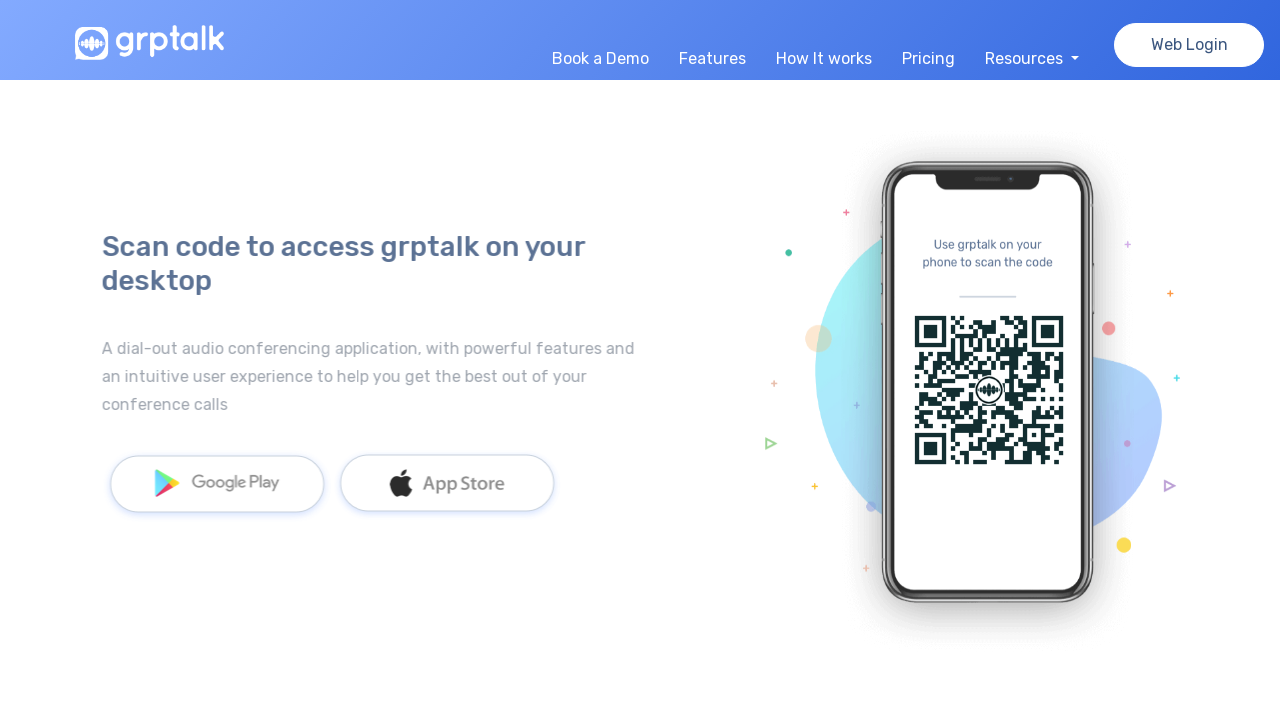

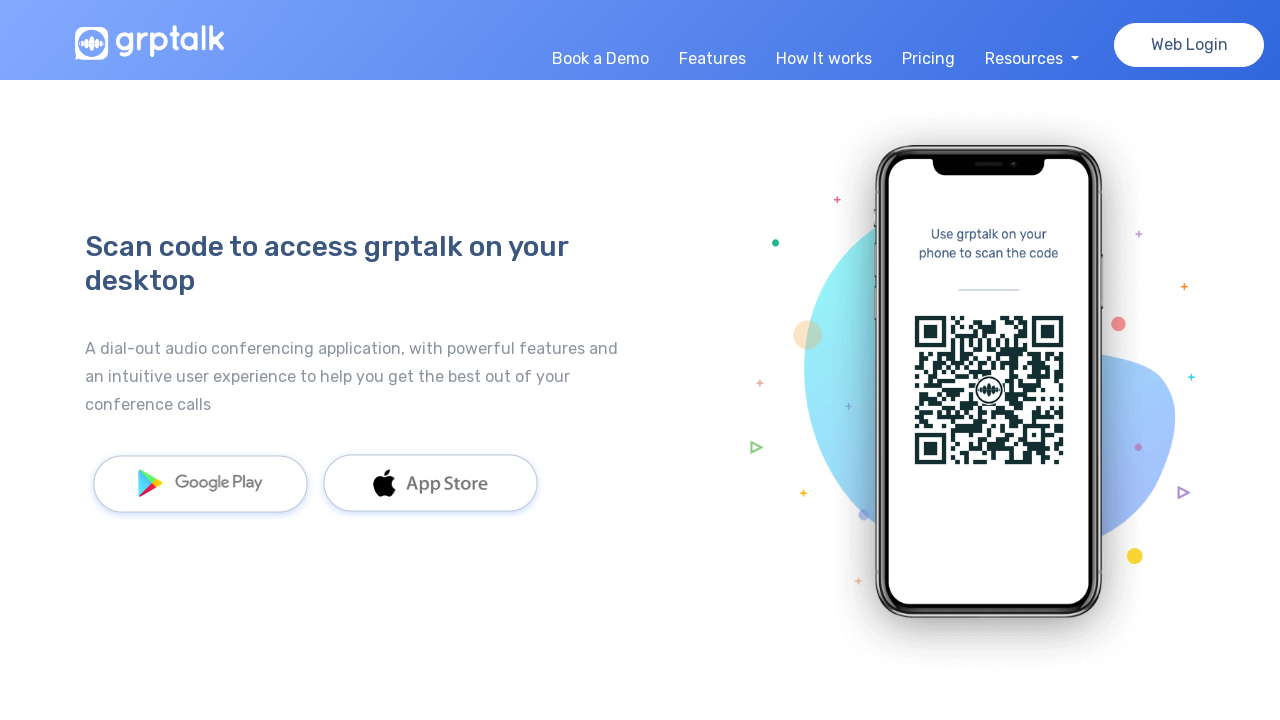